Tests a practice form on Rahul Shetty Academy by filling email, password, checking a checkbox, selecting from a dropdown, submitting the form, verifying success message, and filling a name field.

Starting URL: https://rahulshettyacademy.com/angularpractice/

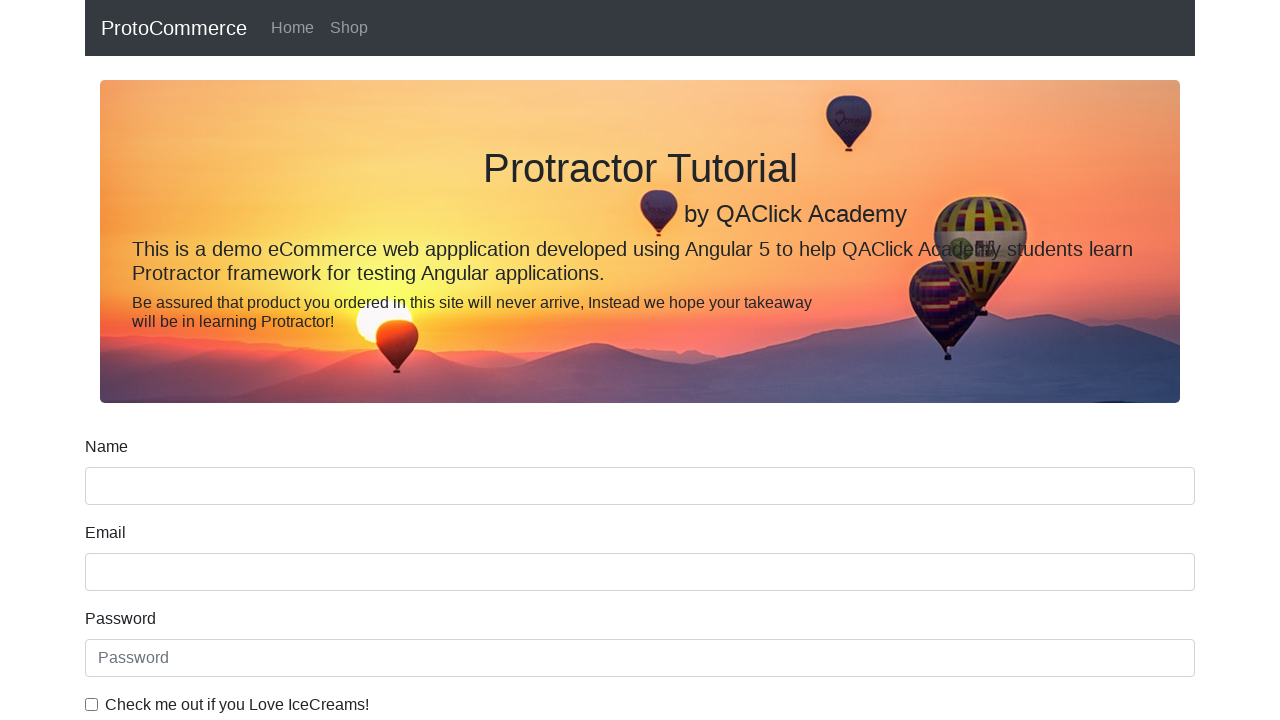

Filled email field with 'heloo@gmail.com' on input[name='email']
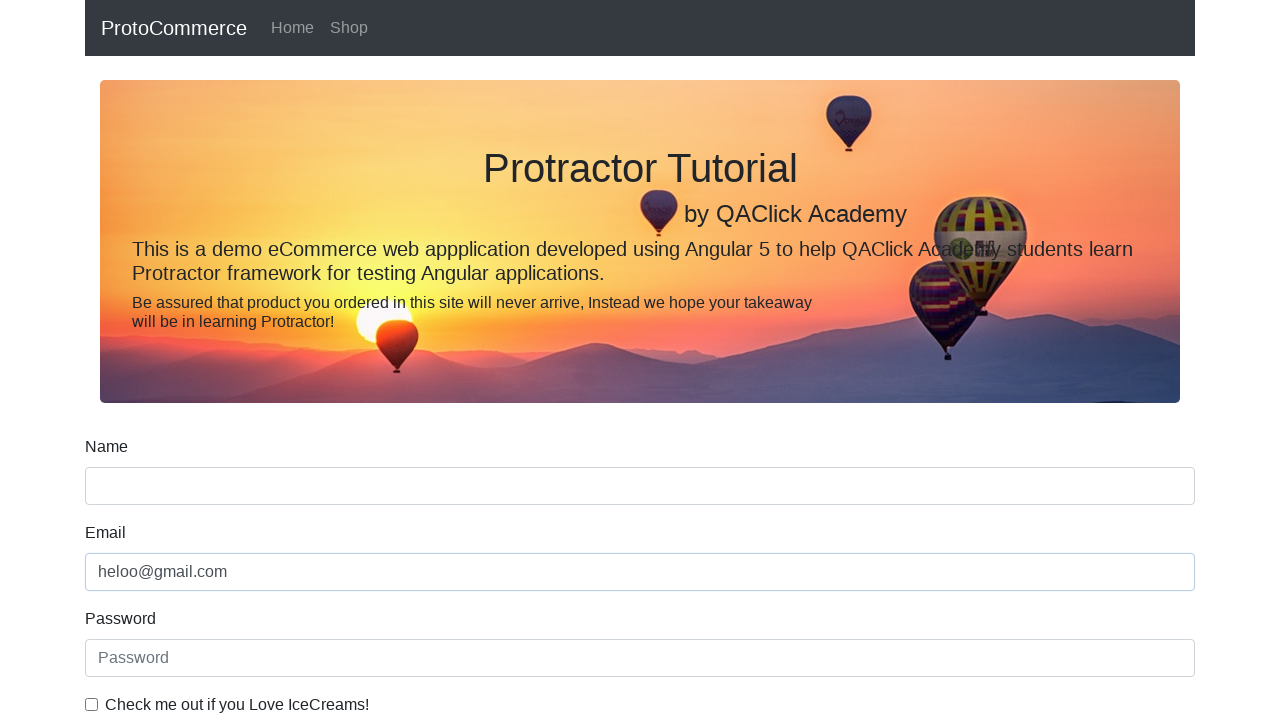

Filled password field with '123456789' on #exampleInputPassword1
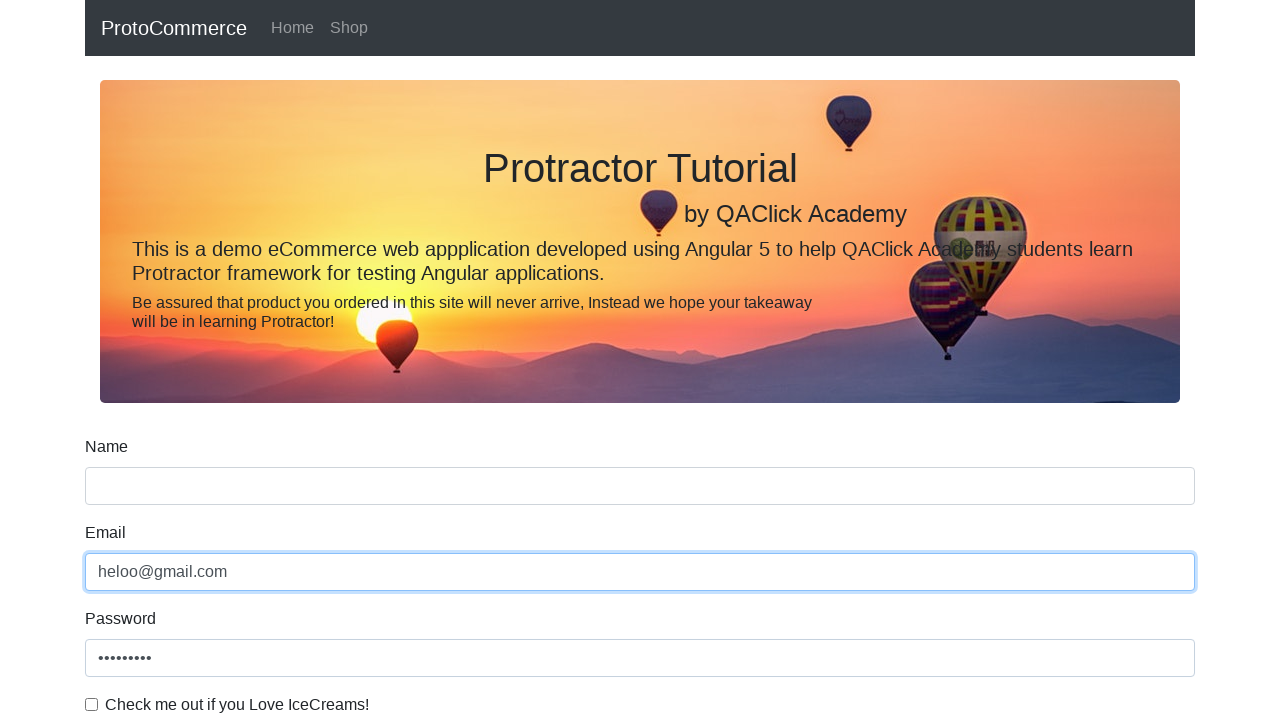

Clicked checkbox to enable it at (92, 704) on #exampleCheck1
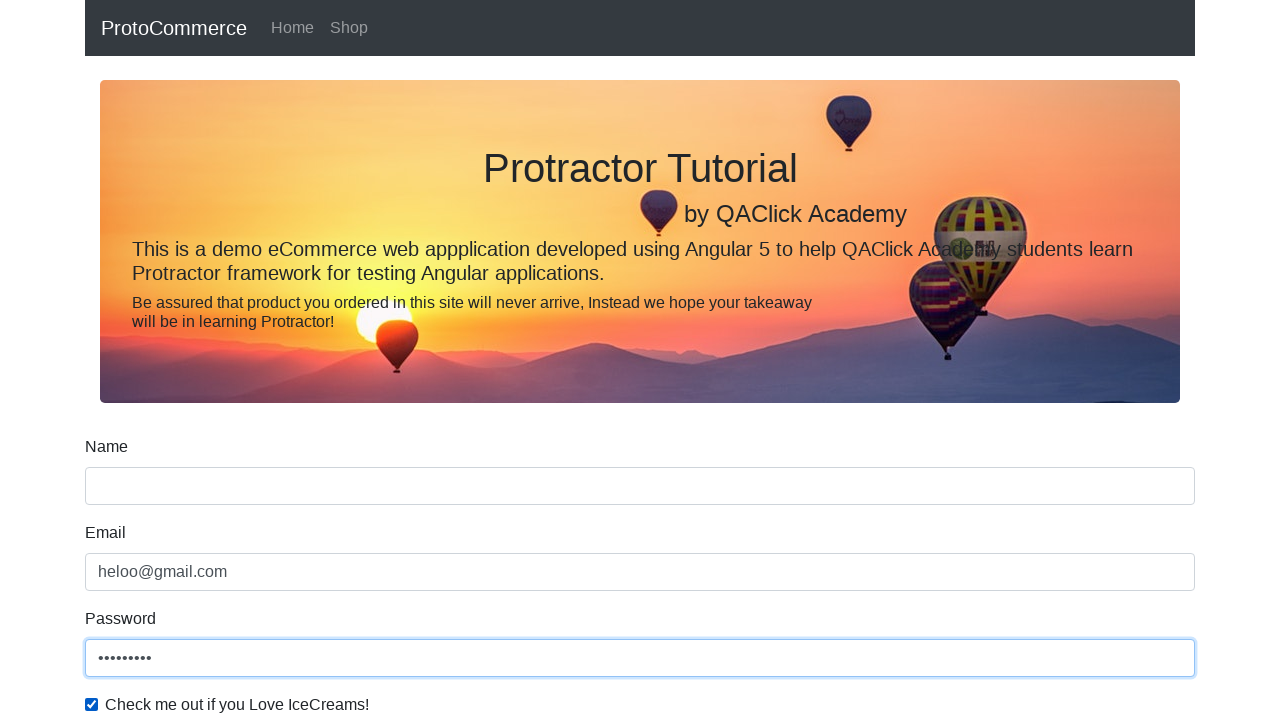

Selected second option from dropdown on #exampleFormControlSelect1
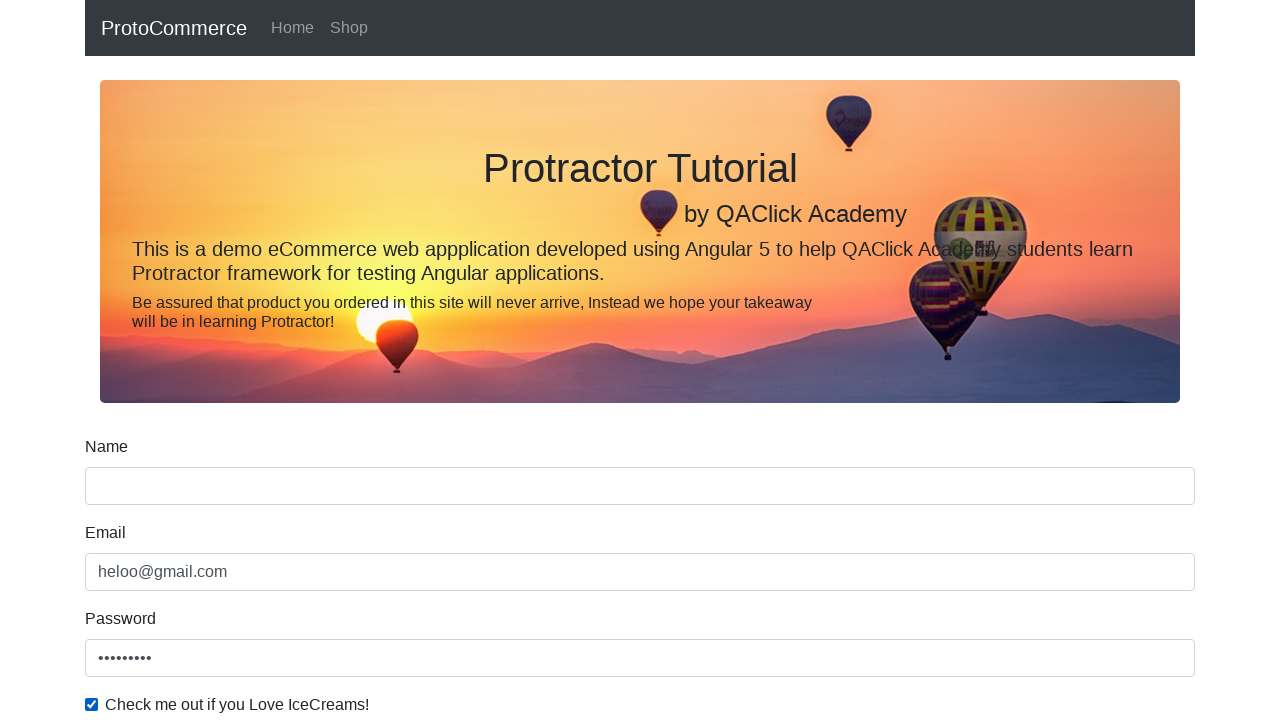

Clicked submit button to submit the form at (123, 491) on input[type='submit']
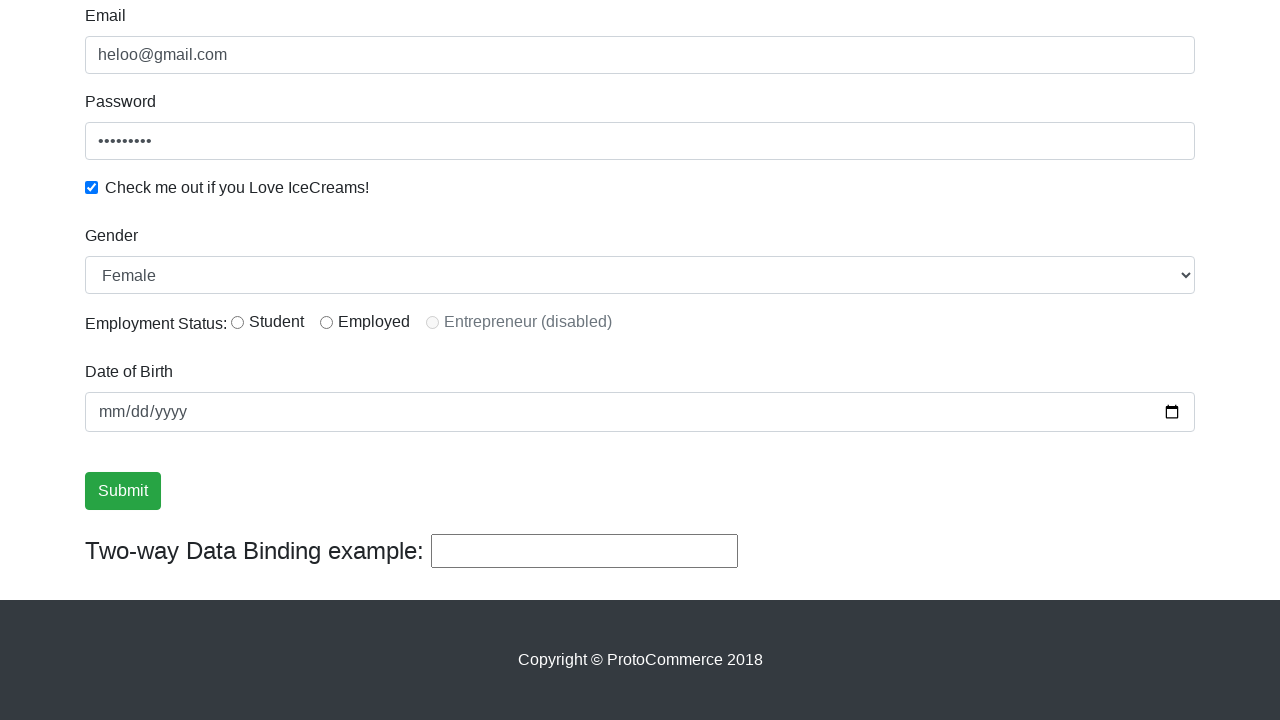

Success message appeared and loaded
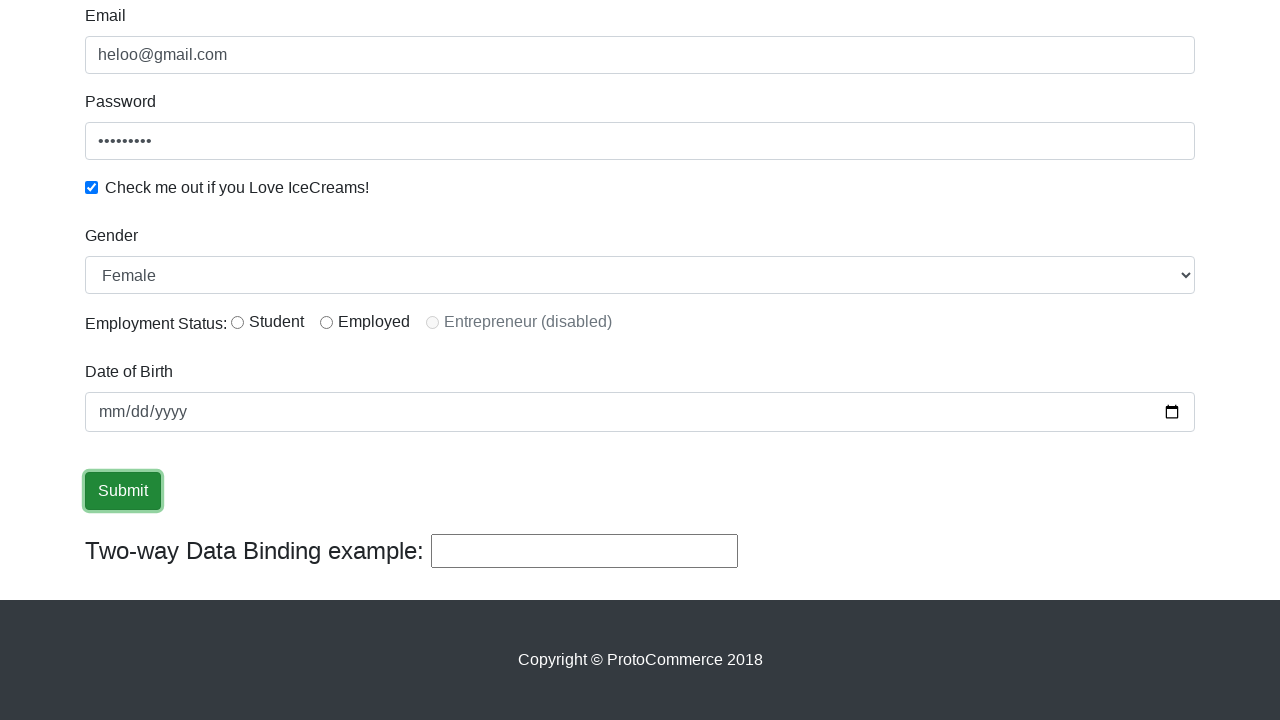

Verified success message contains 'successfully'
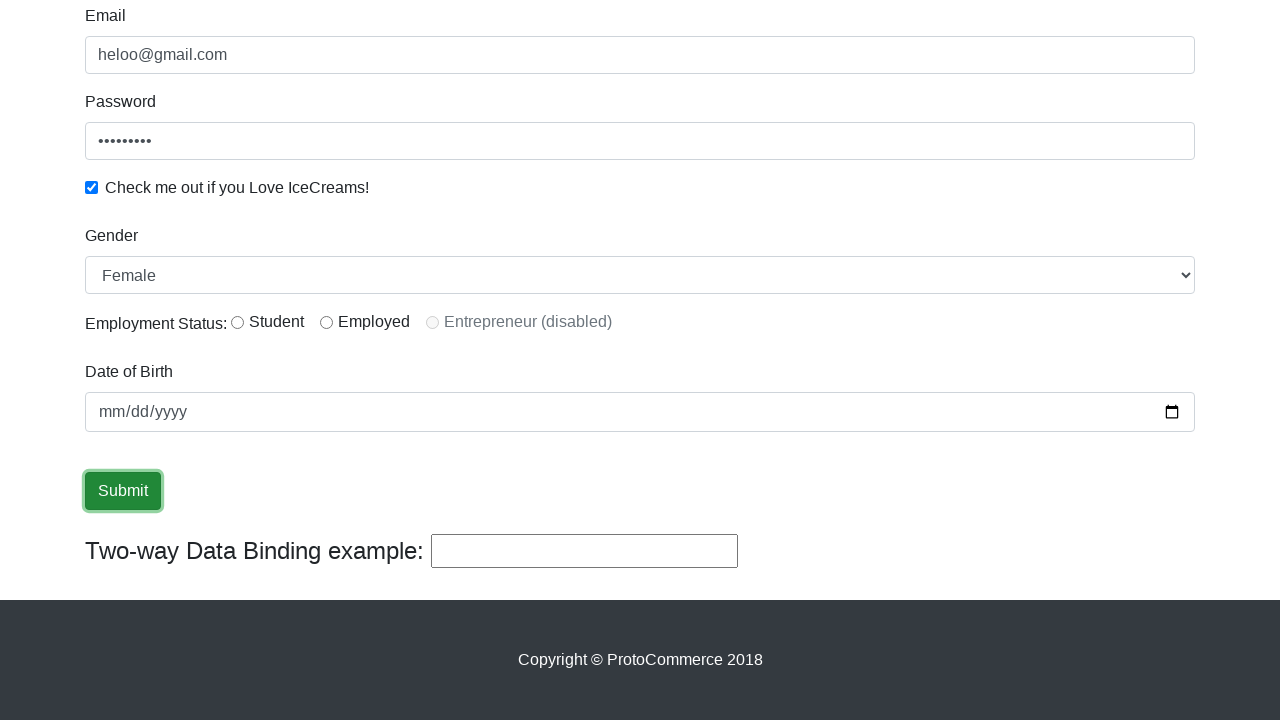

Filled name field with 'Vinay' on input[name='name']
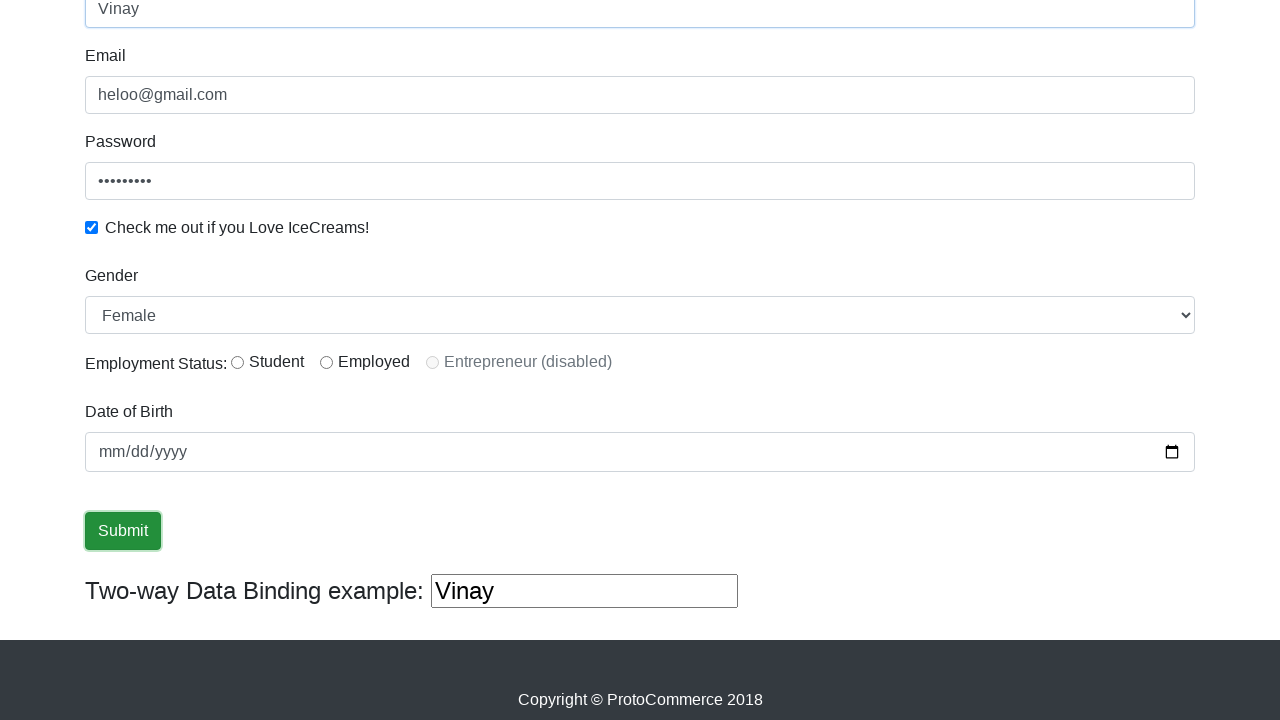

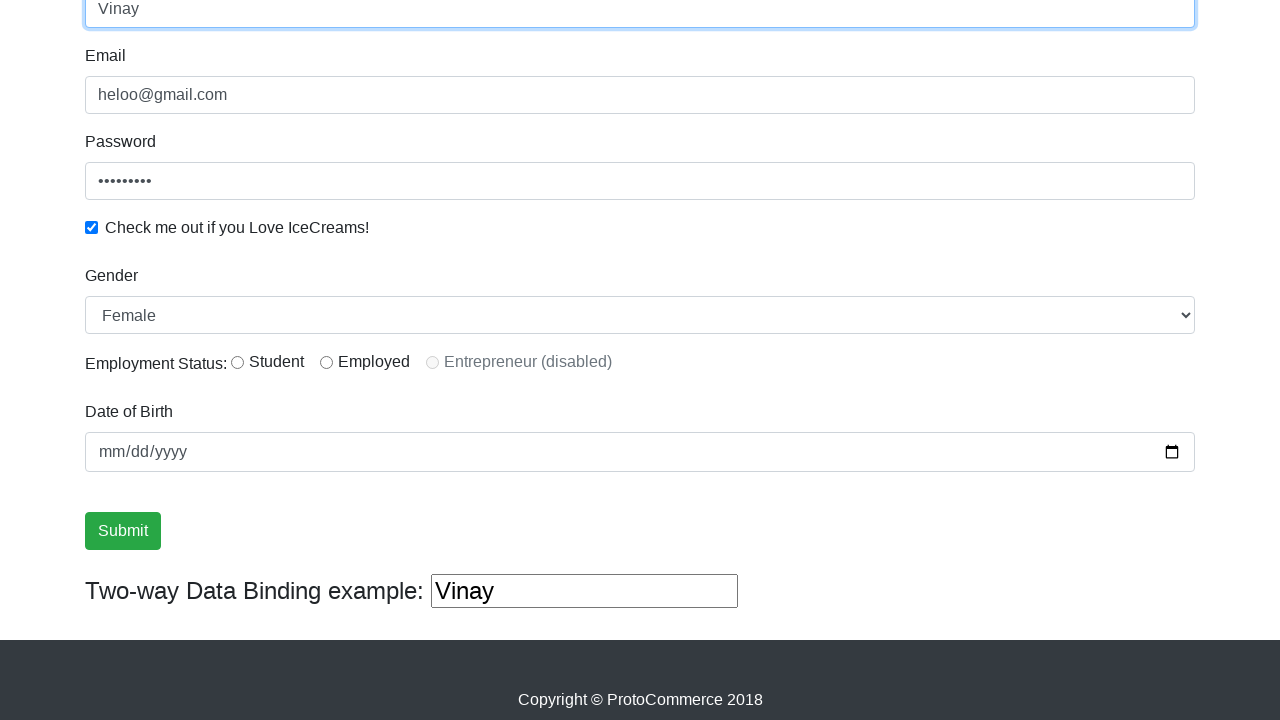